Tests opening a small modal dialog and closing it with the close button.

Starting URL: https://demoqa.com/modal-dialogs

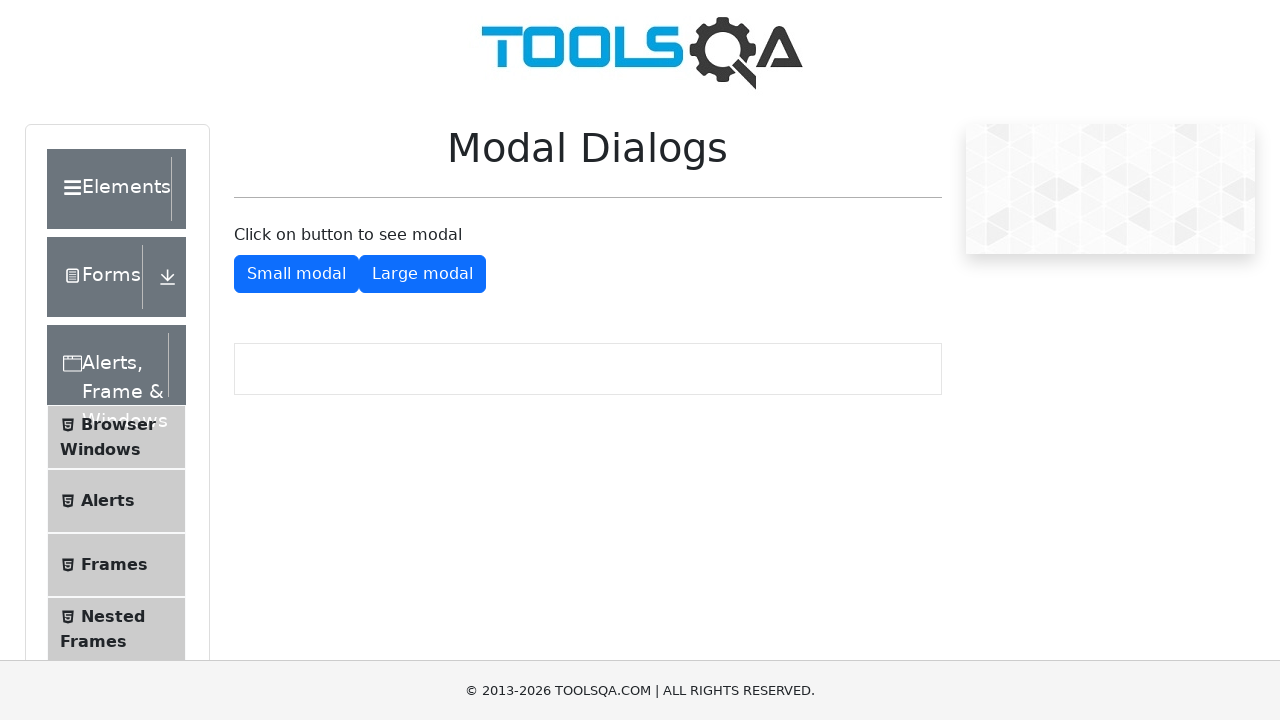

Clicked button to show small modal dialog at (296, 274) on #showSmallModal
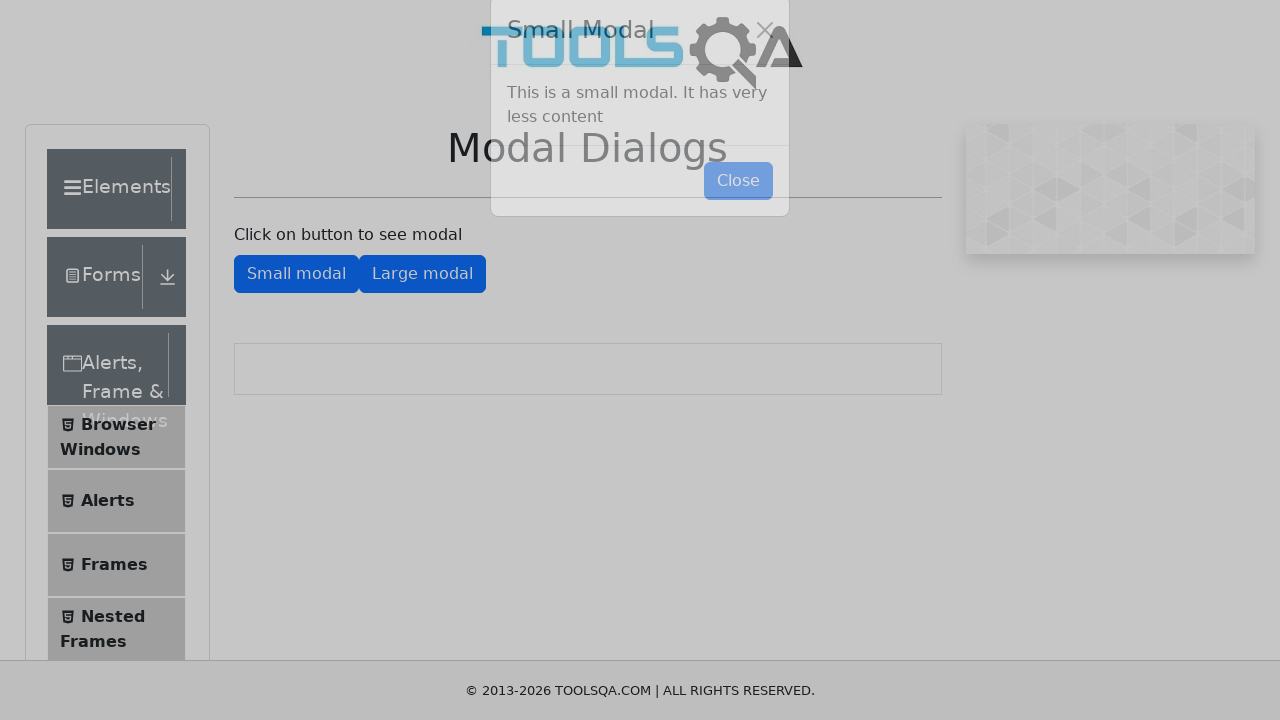

Small modal dialog appeared on page
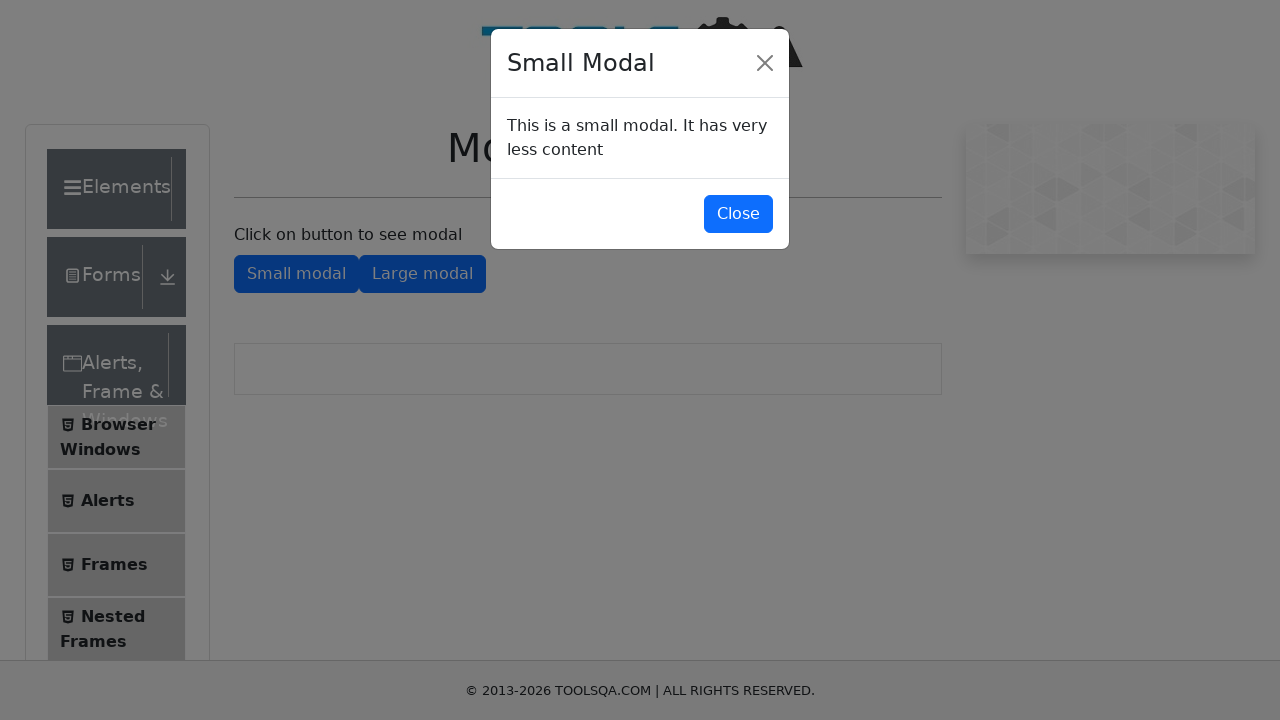

Clicked close button on modal dialog at (738, 214) on #closeSmallModal
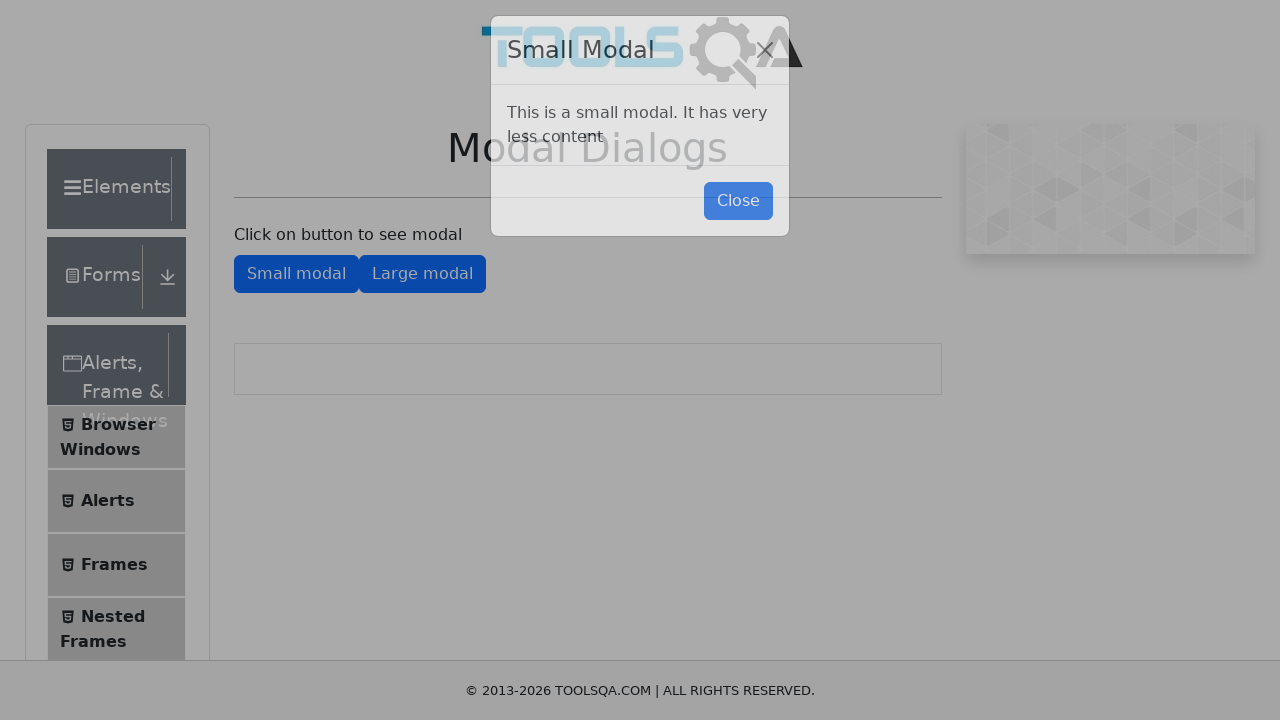

Modal dialog closed and disappeared from page
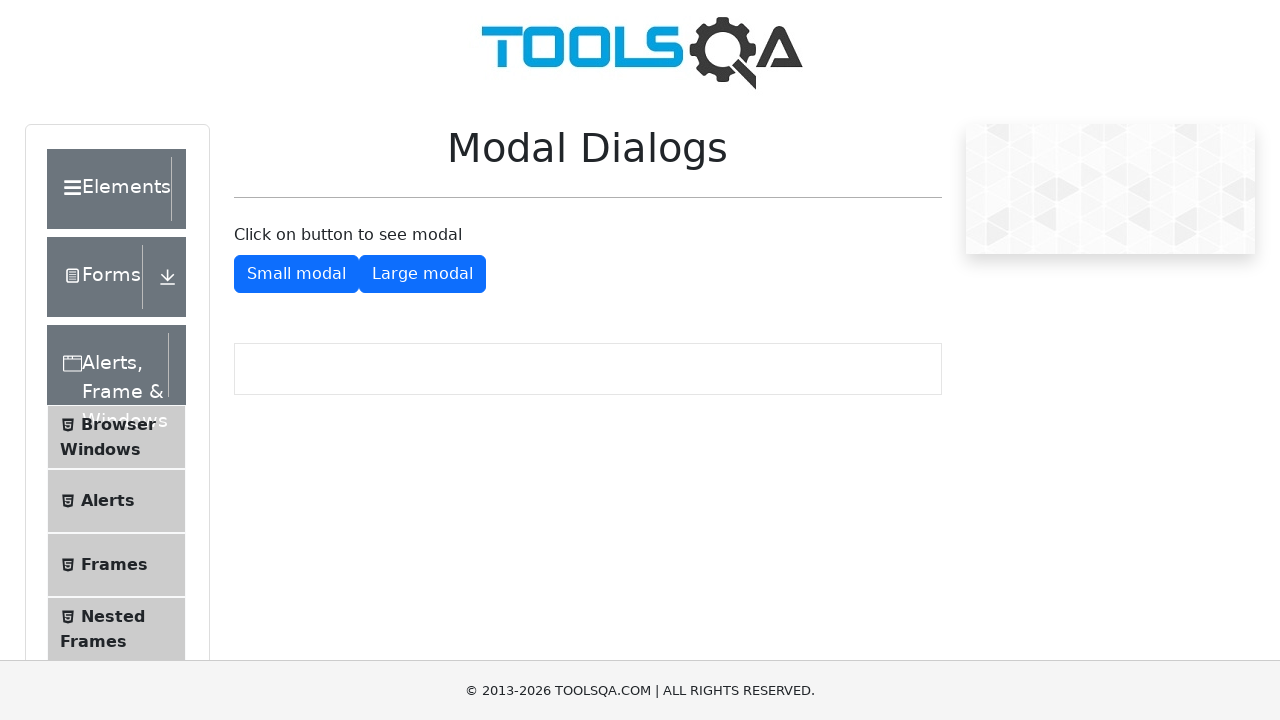

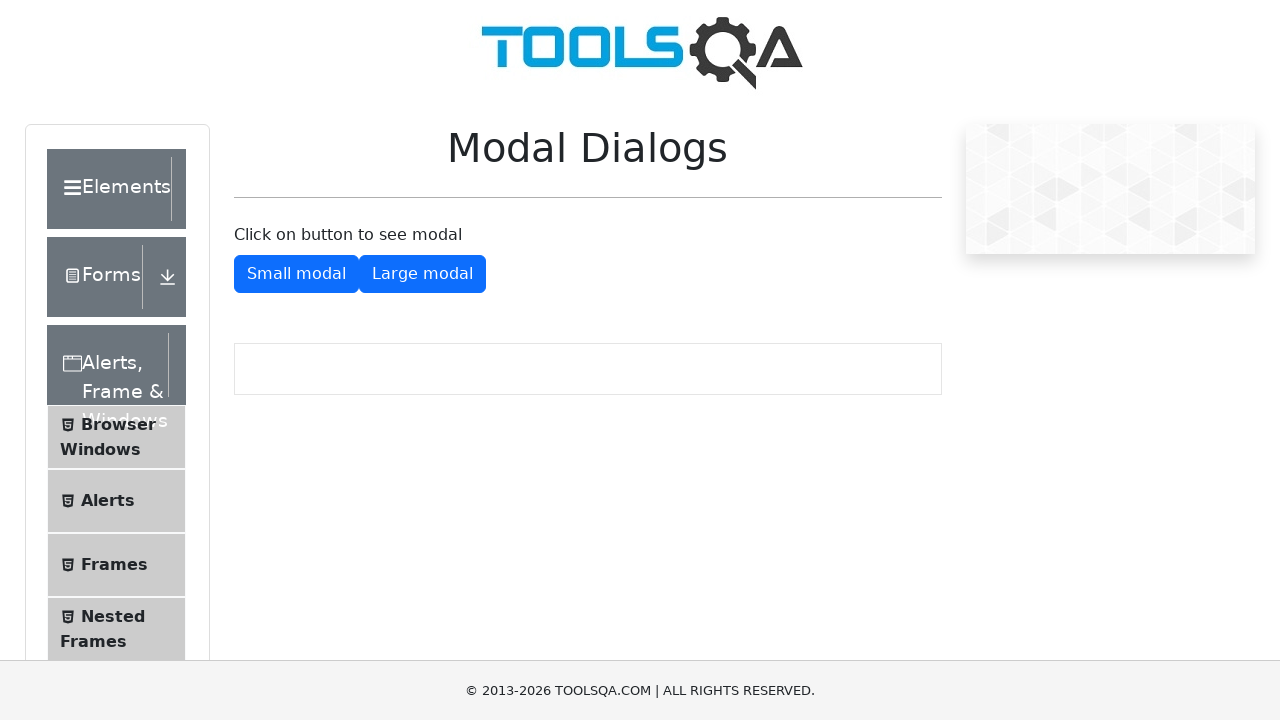